Navigates to Best Buy Canada website, clicks on the Deals menu, and verifies the deals dropdown menu items are displayed

Starting URL: https://www.bestbuy.ca/en-ca

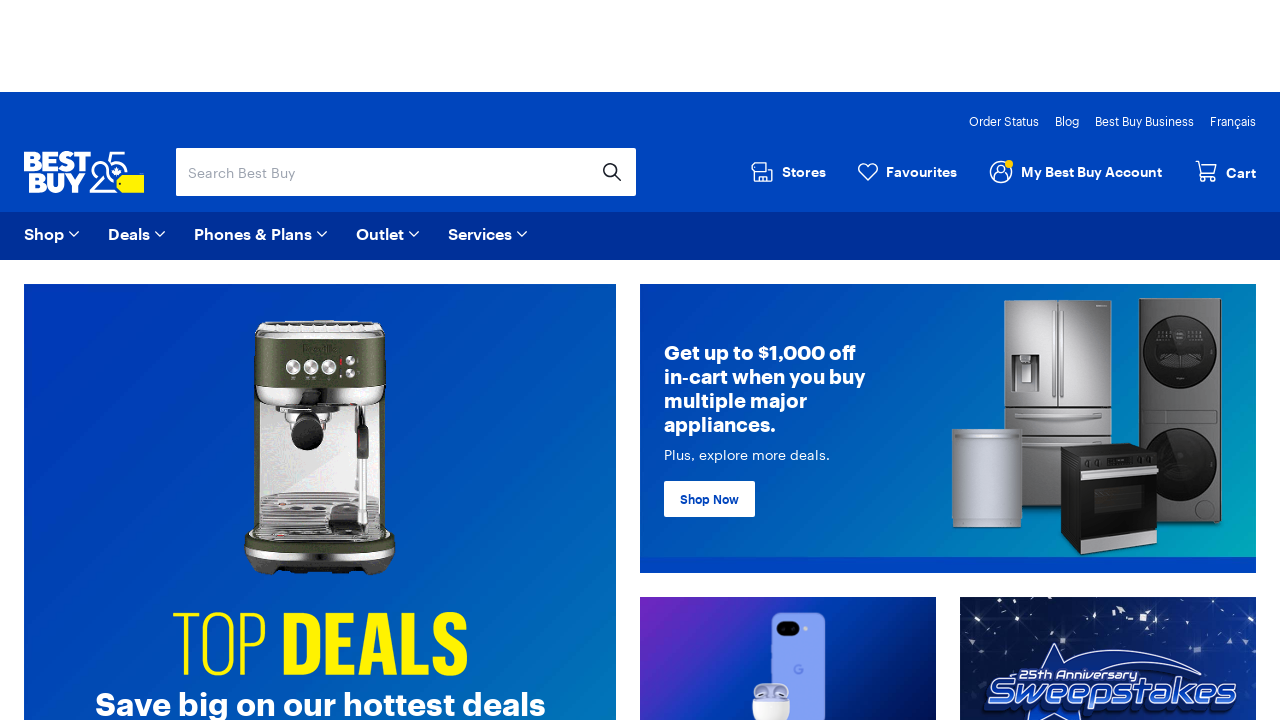

Clicked on Deals menu to expand dropdown at (129, 234) on span[data-automation='x-deals']
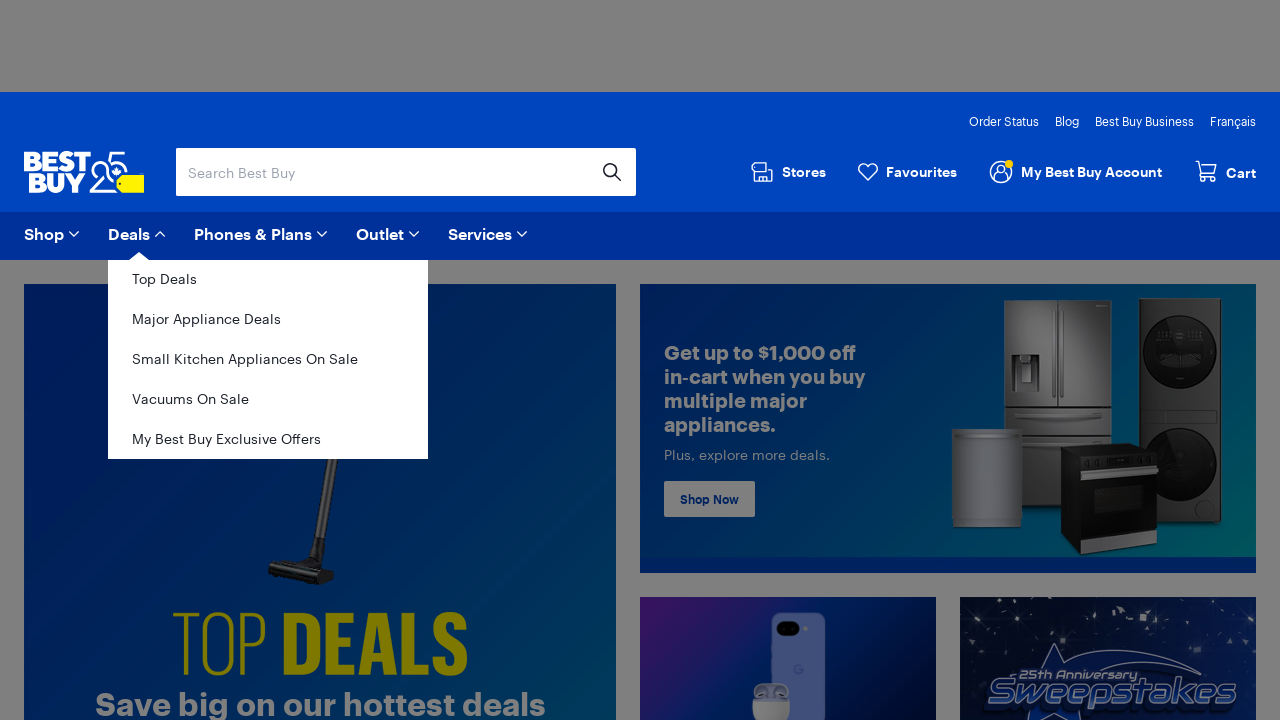

Deals dropdown menu items are now visible
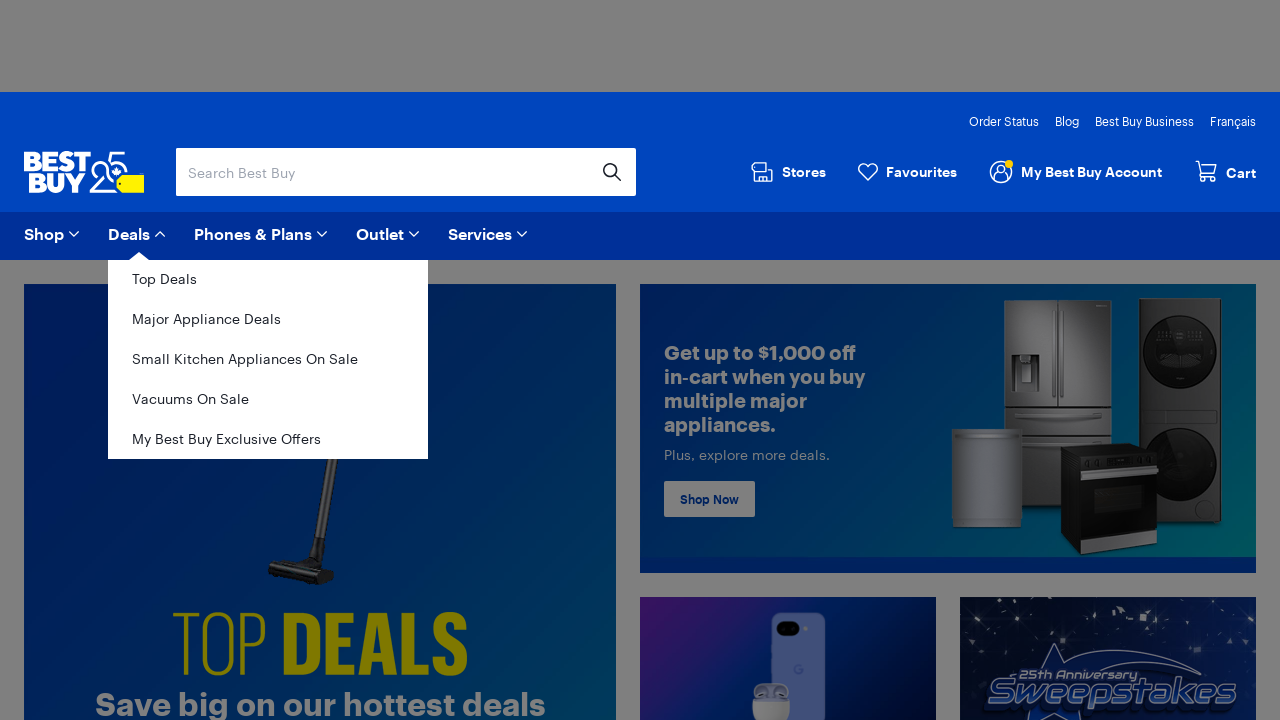

Retrieved all deals menu item links from dropdown
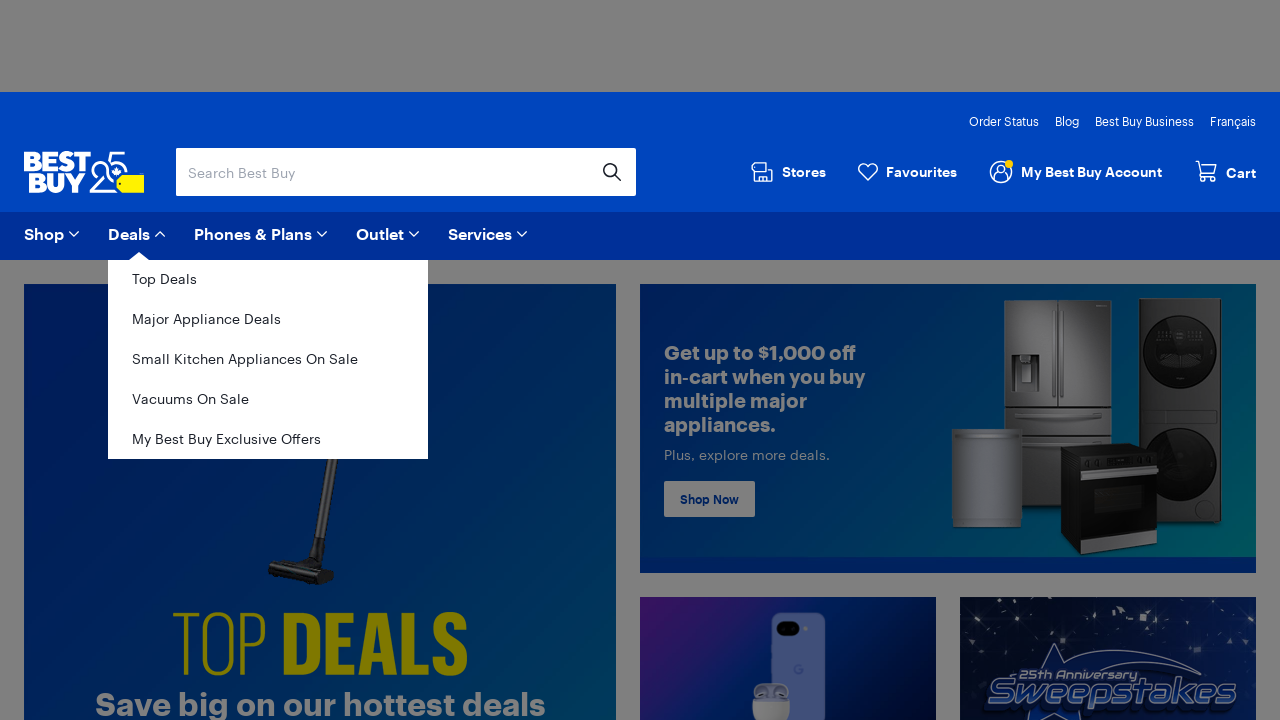

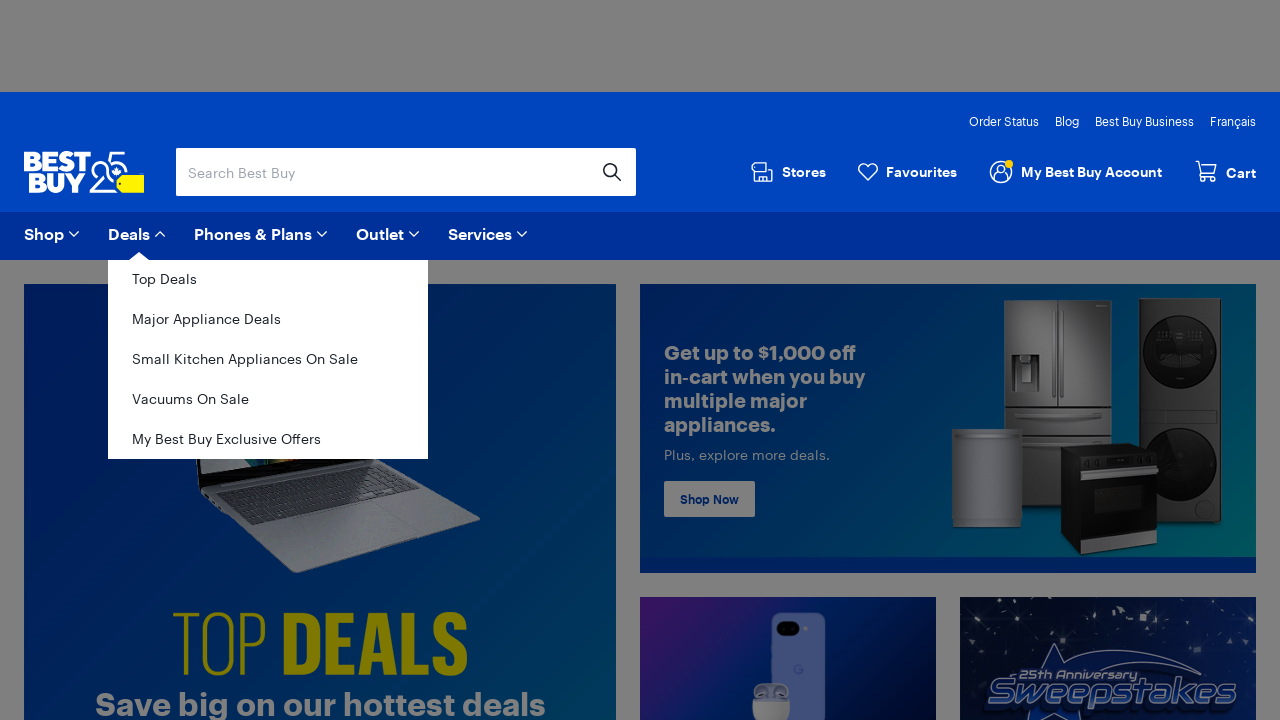